Tests clicking on a readonly input field and verifying its accessible name on the Selenium web form page

Starting URL: https://www.selenium.dev/selenium/web/web-form.html

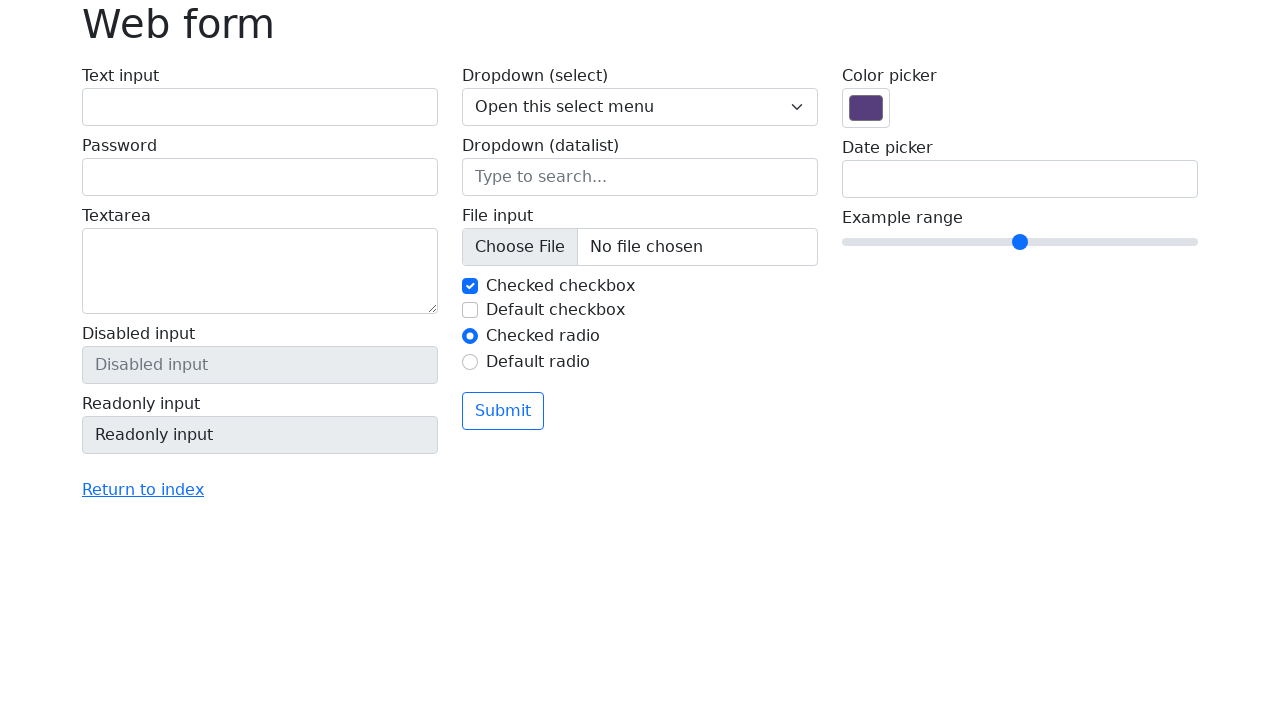

Clicked on the readonly input field at (260, 435) on input[name='my-readonly']
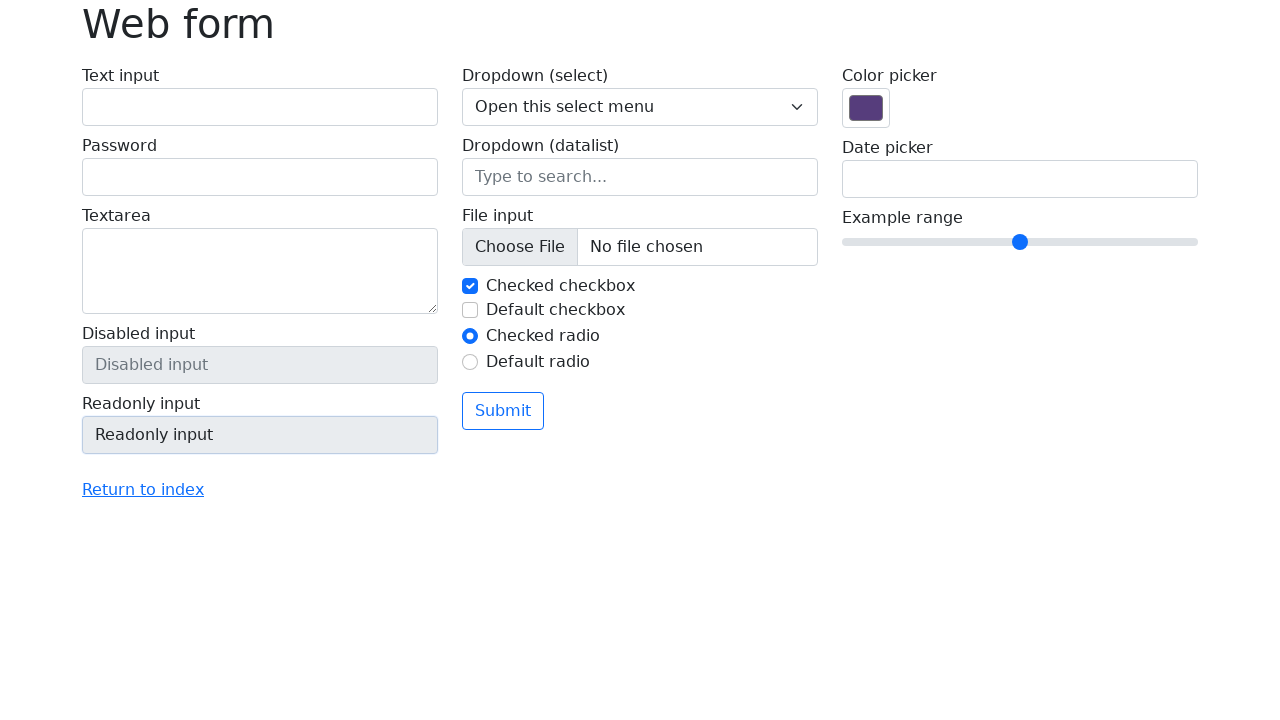

Verified readonly input field is present
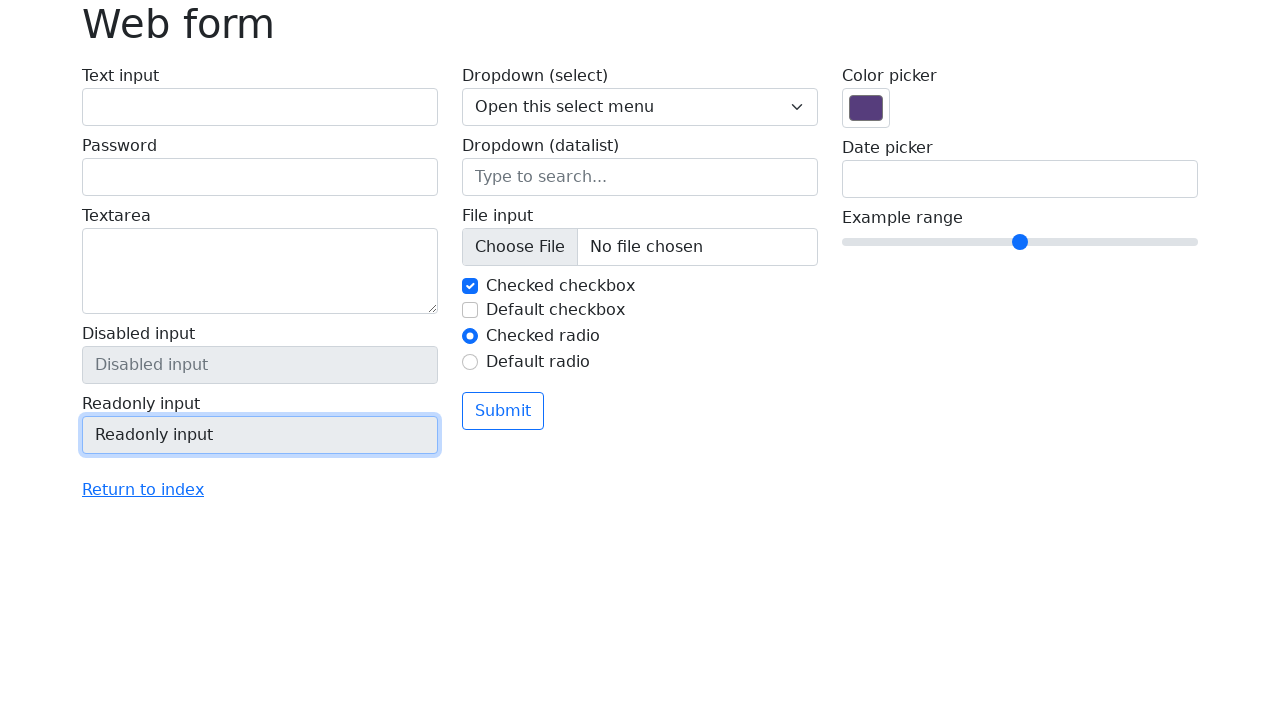

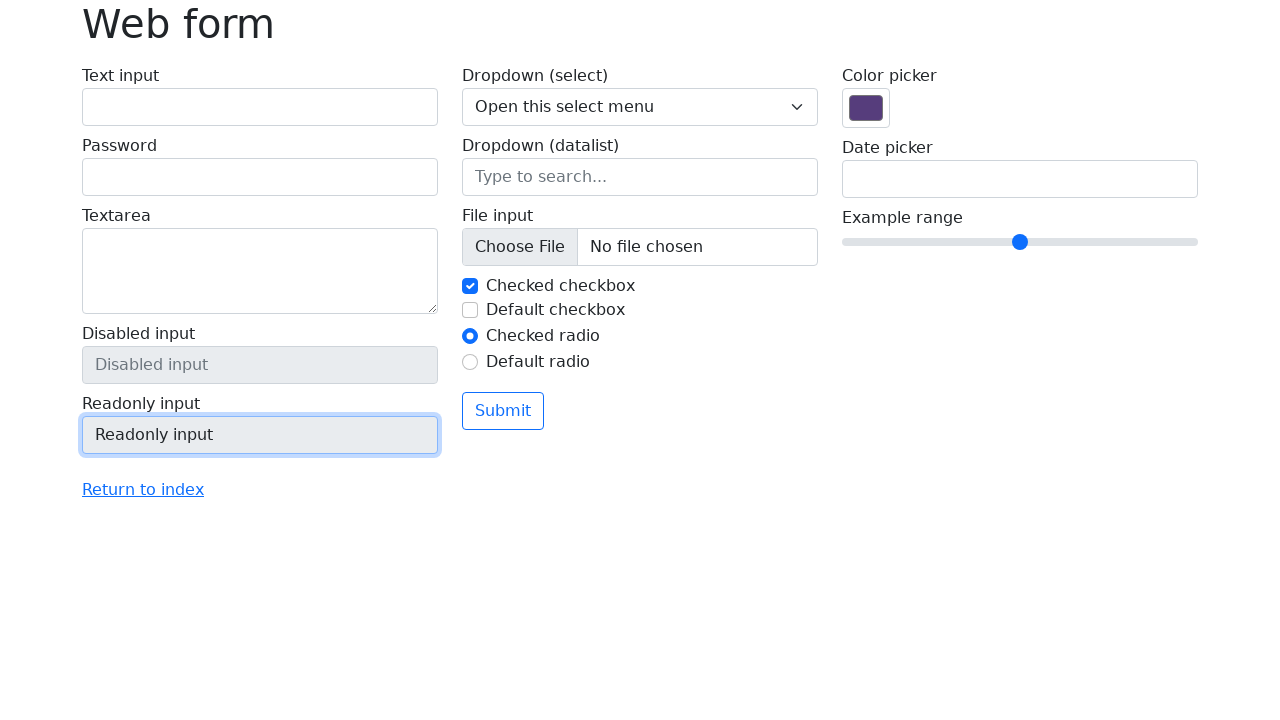